Tests entering special characters as first number in multiply operation, expecting validation error

Starting URL: https://testsheepnz.github.io/BasicCalculator

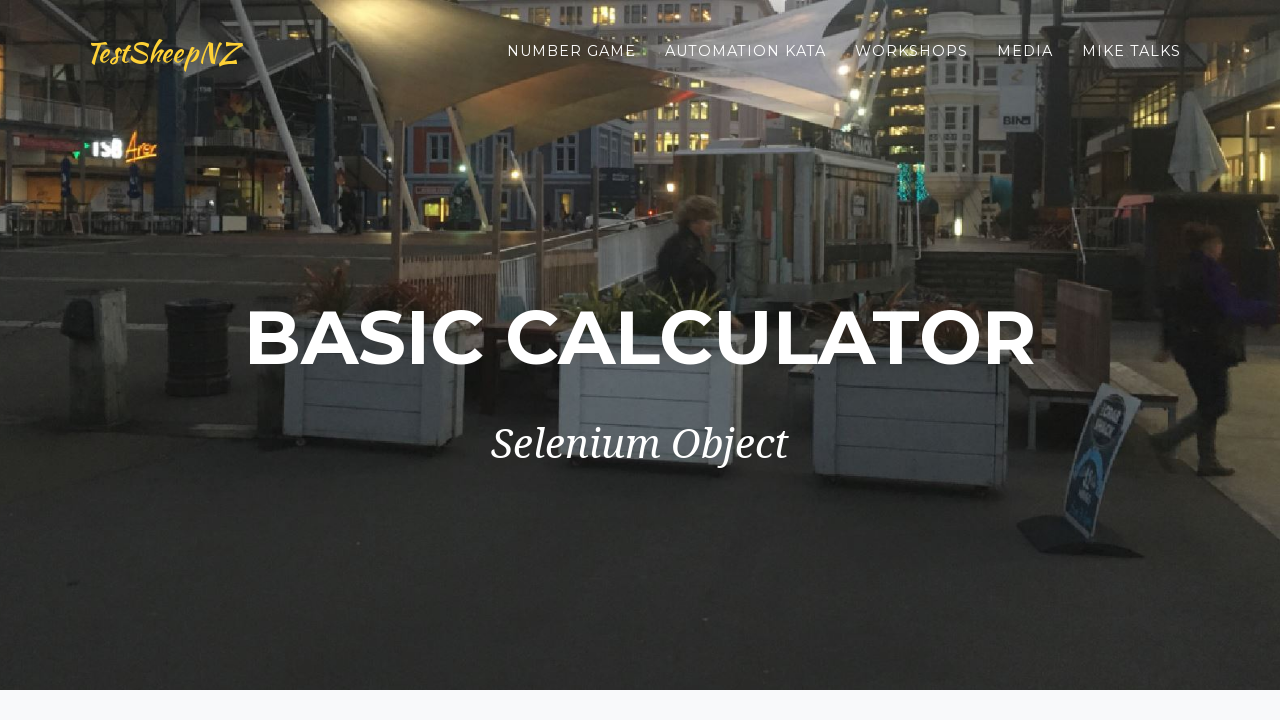

Selected calculator build version 7 on #selectBuild
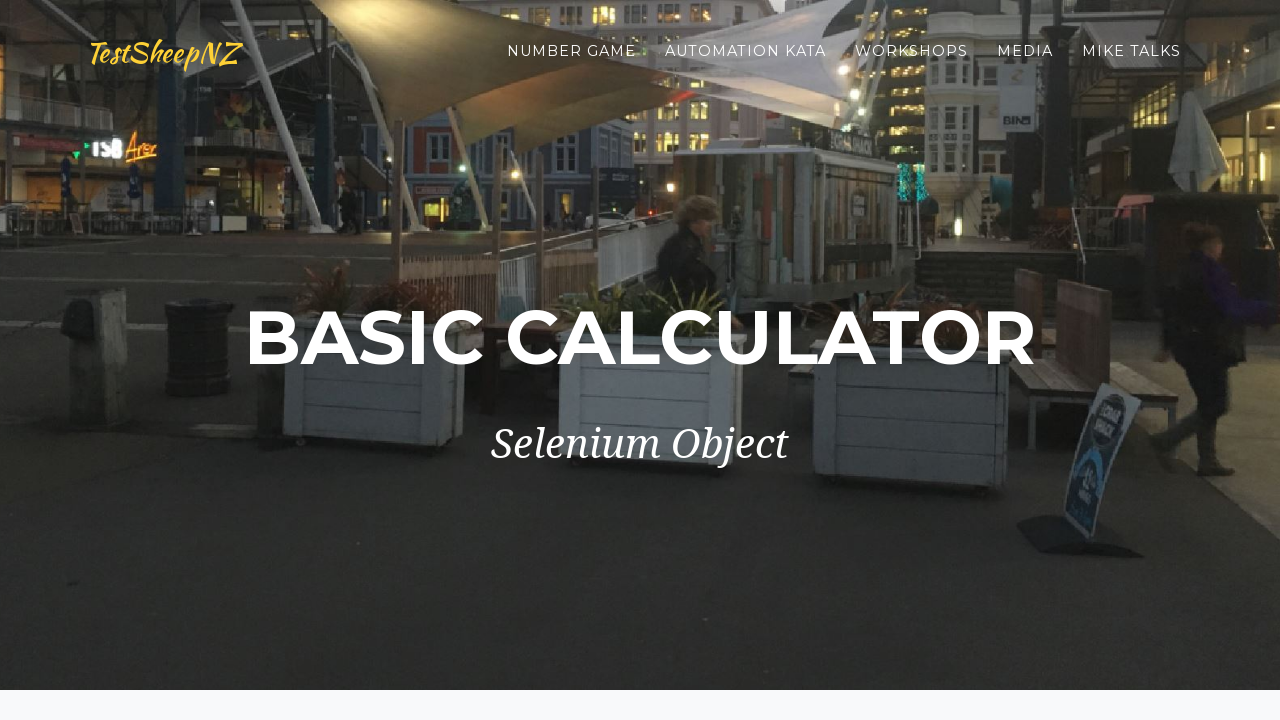

Entered special characters '$@*;,' as first number on #number1Field
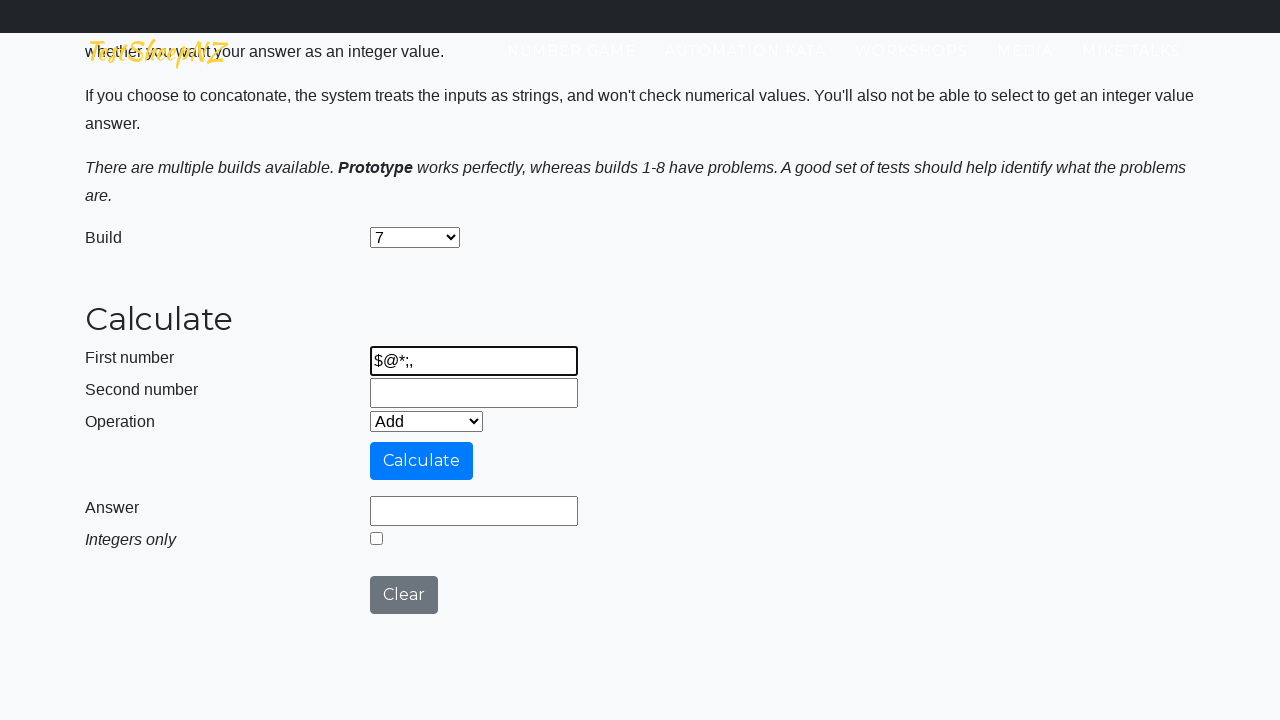

Entered '3' as second number on #number2Field
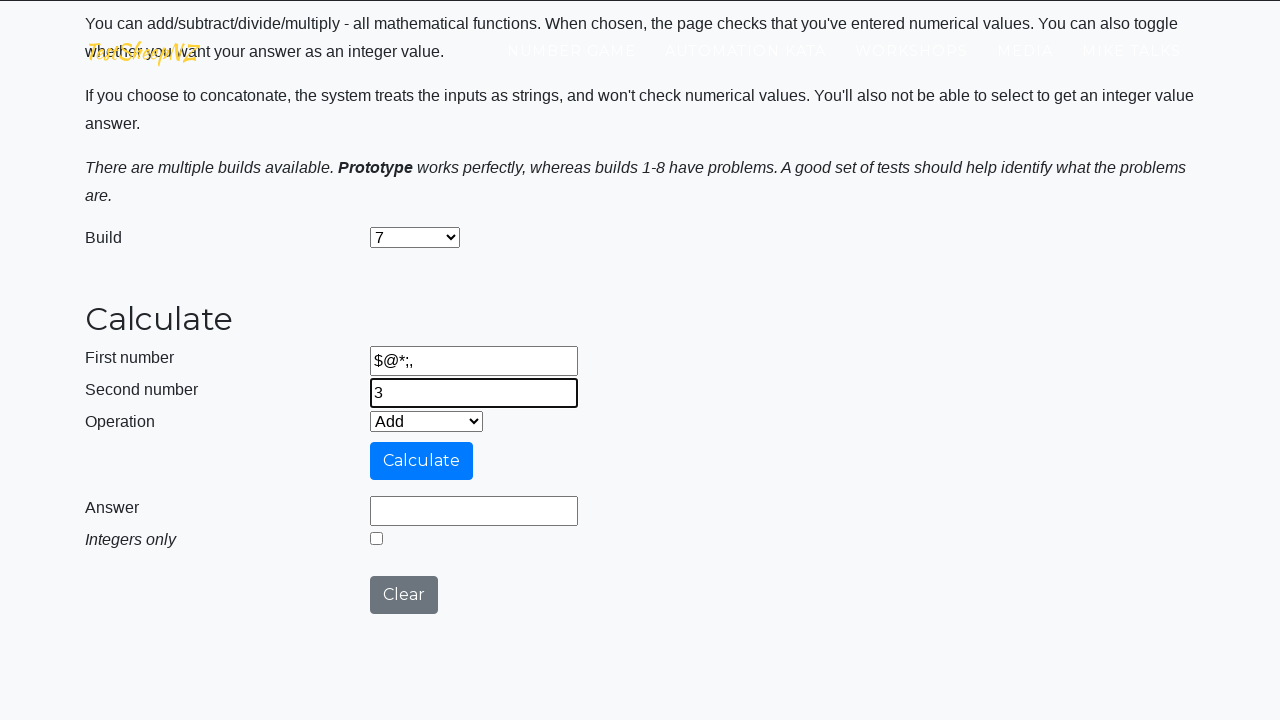

Selected Multiply operation on #selectOperationDropdown
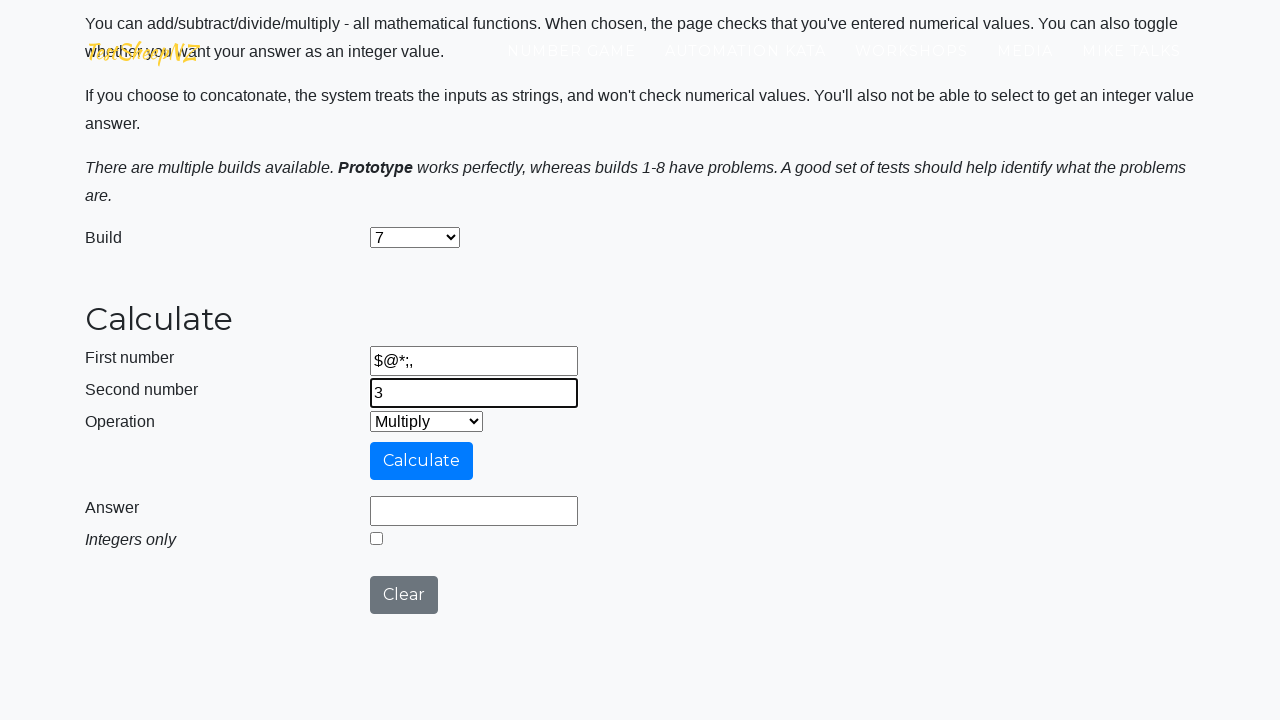

Clicked calculate button, expecting validation error at (422, 461) on #calculateButton
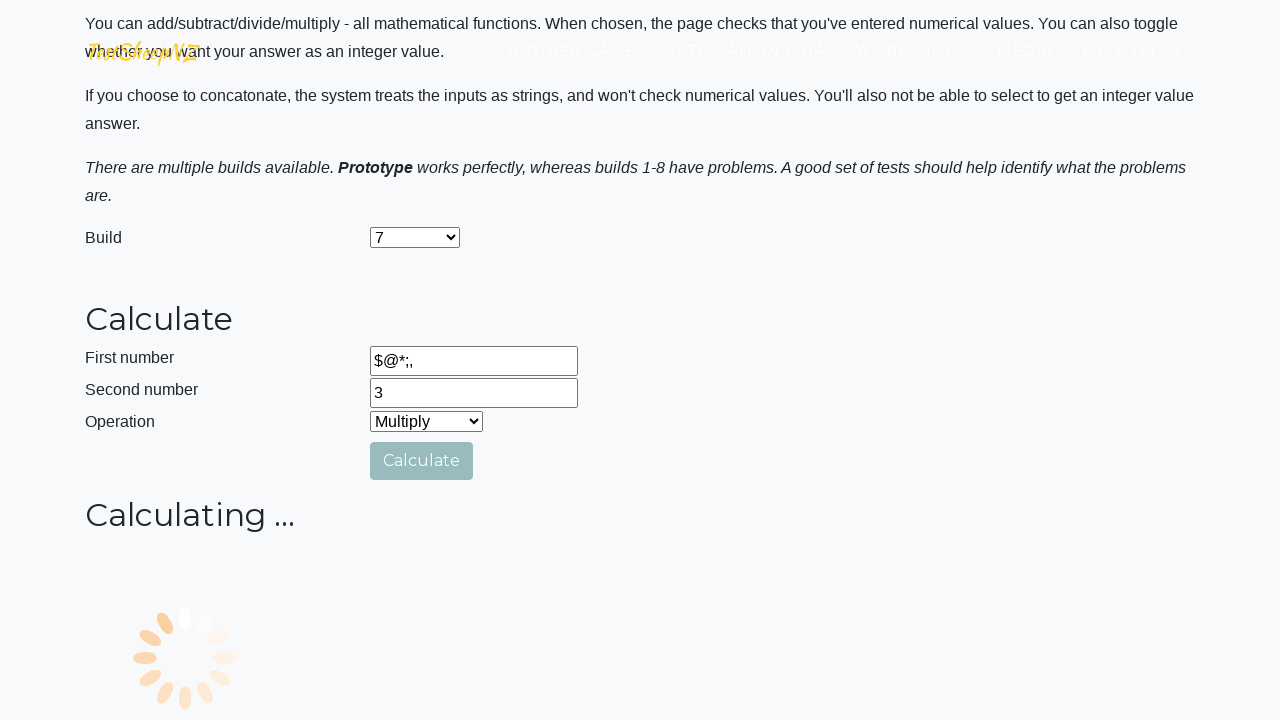

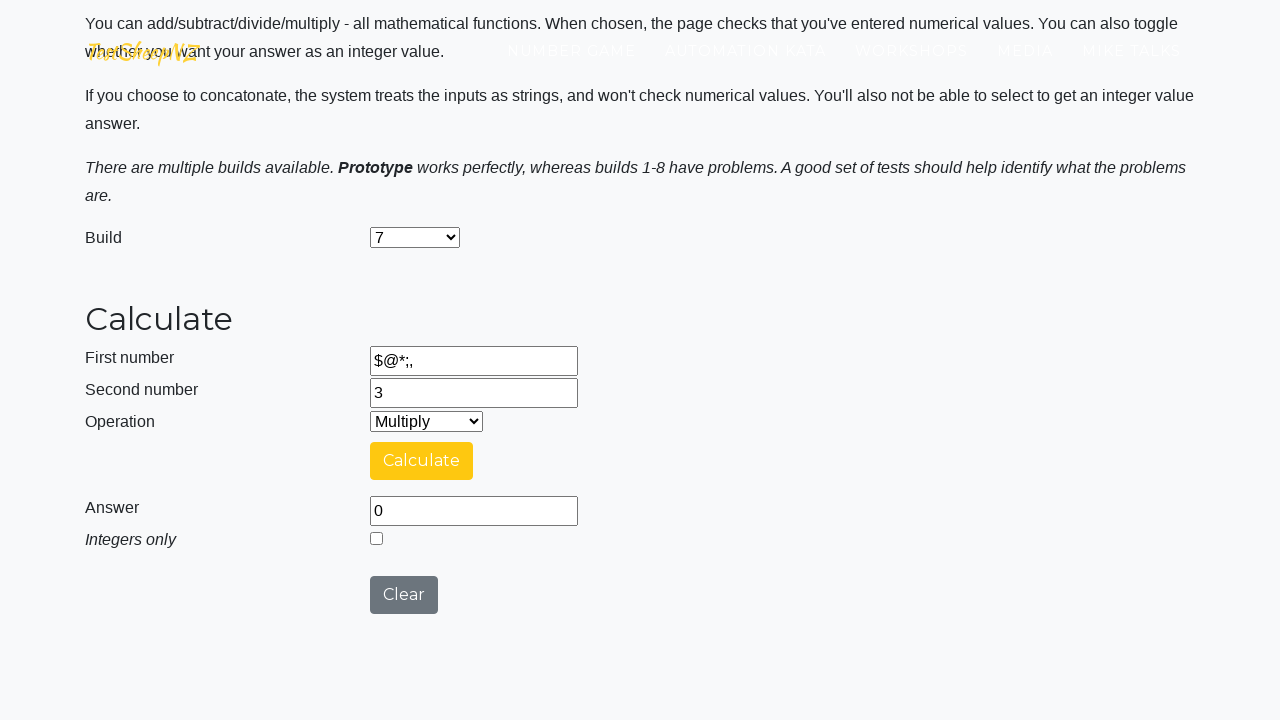